Tests drag and drop functionality by navigating to the Drag and Drop page and dragging column A to column B

Starting URL: https://practice.cydeo.com/

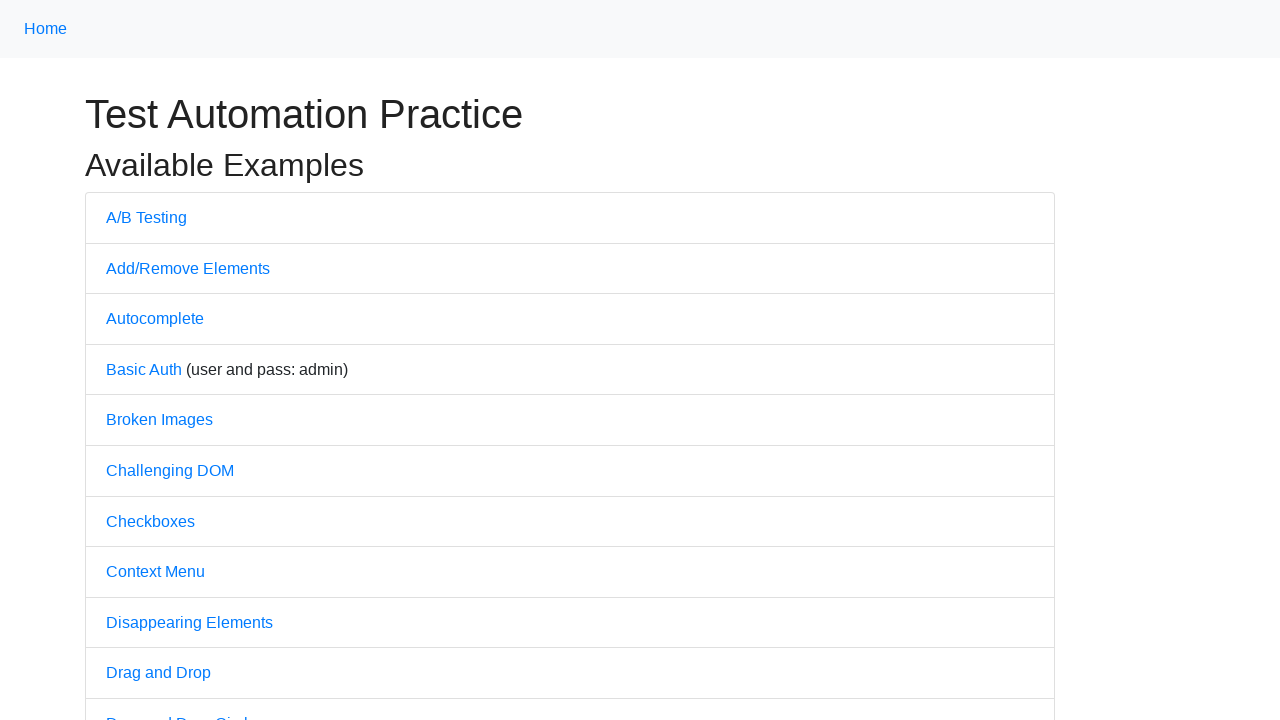

Clicked on Drag and Drop link at (158, 673) on text='Drag and Drop'
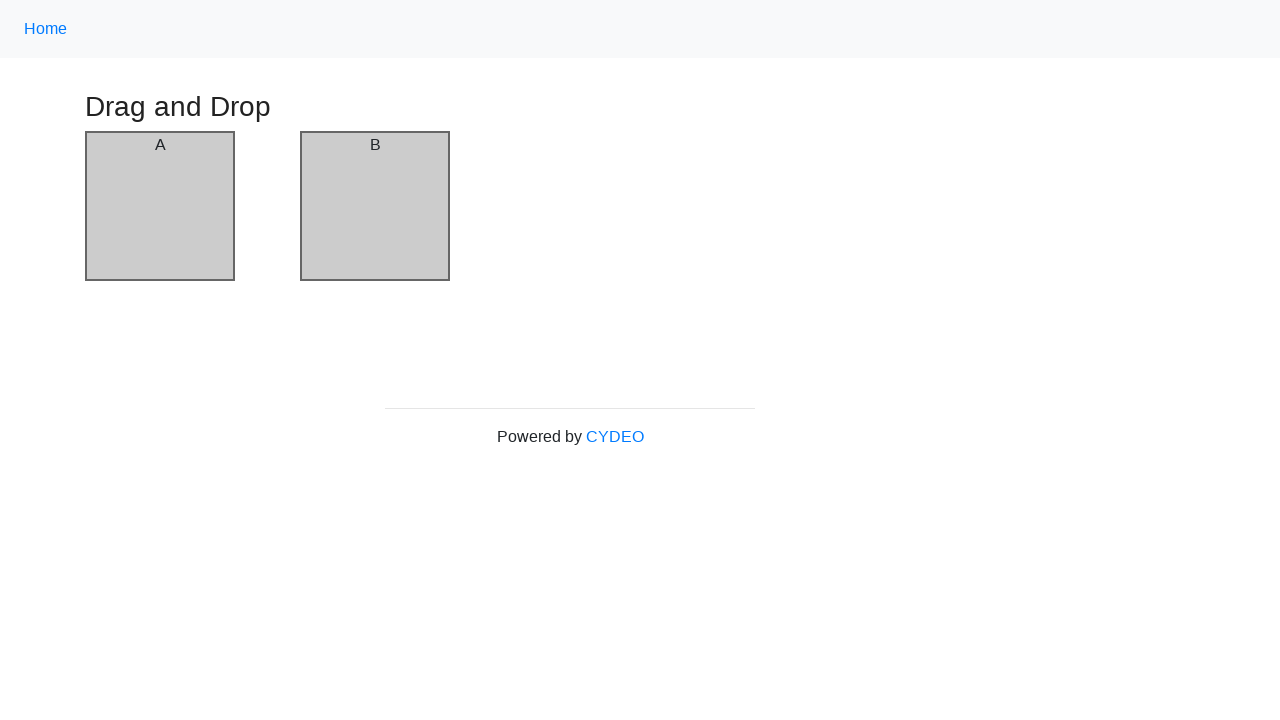

Located source element (column A)
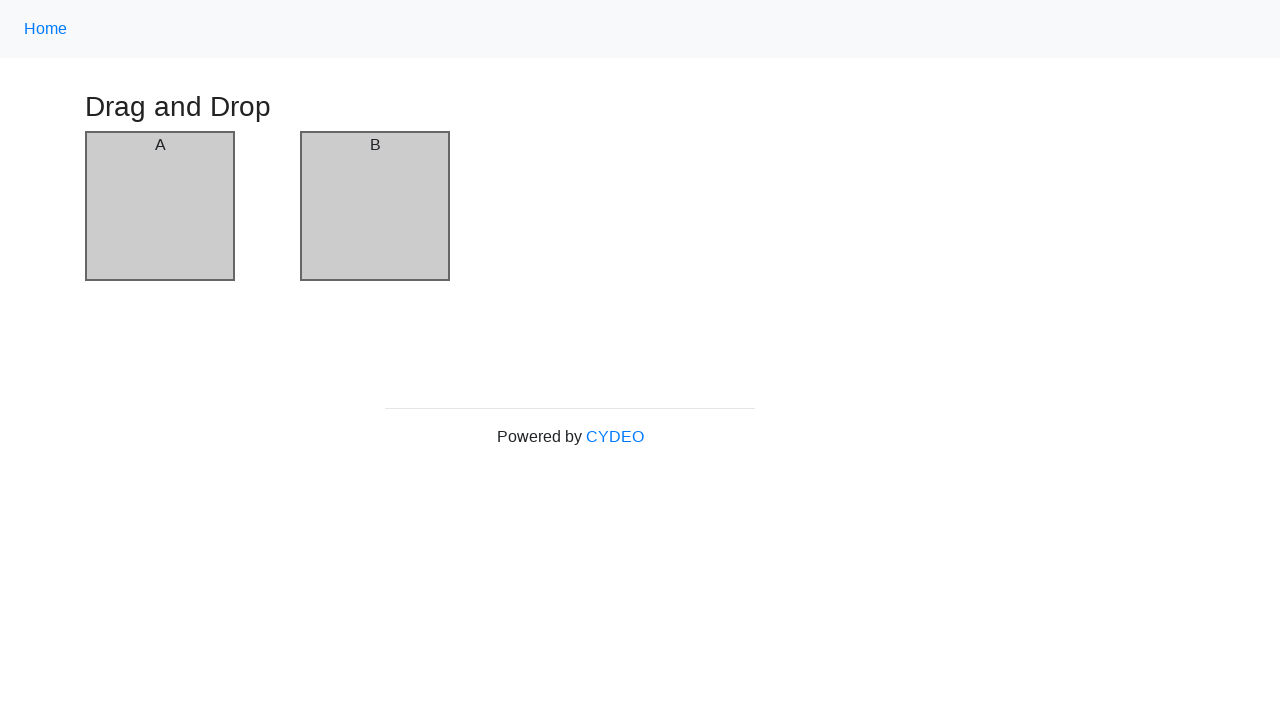

Located target element (column B)
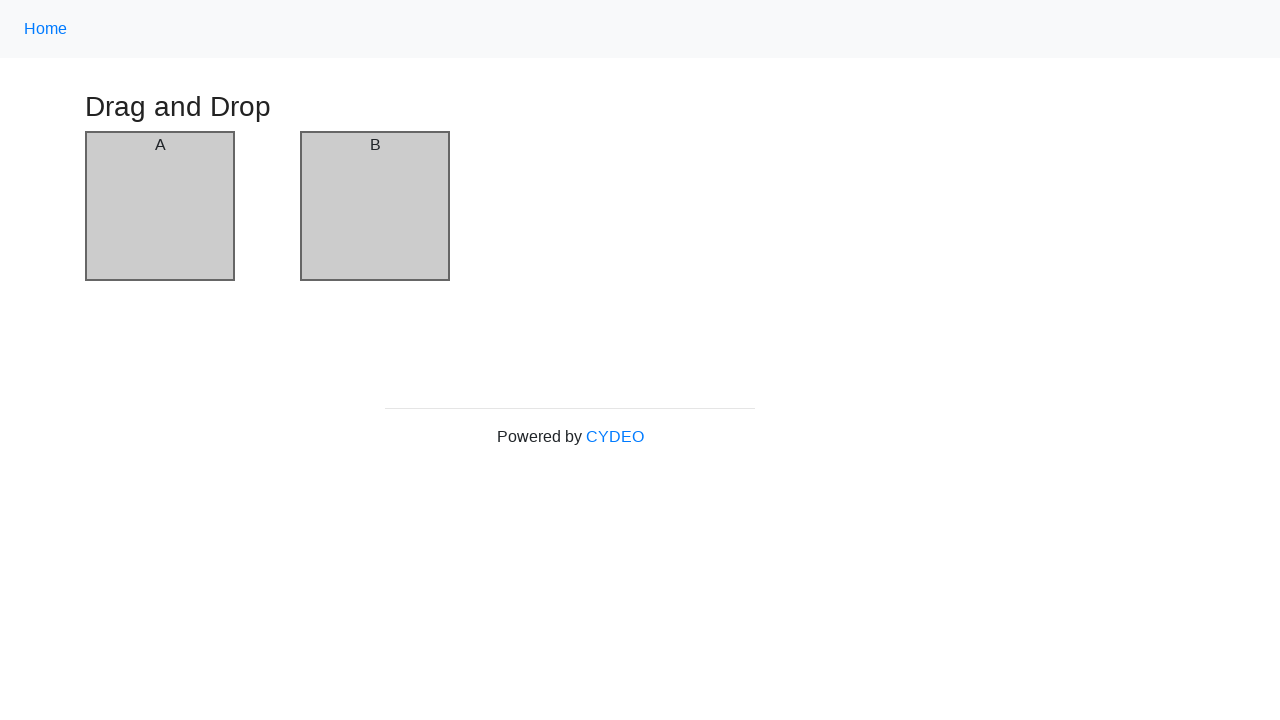

Dragged column A to column B at (375, 206)
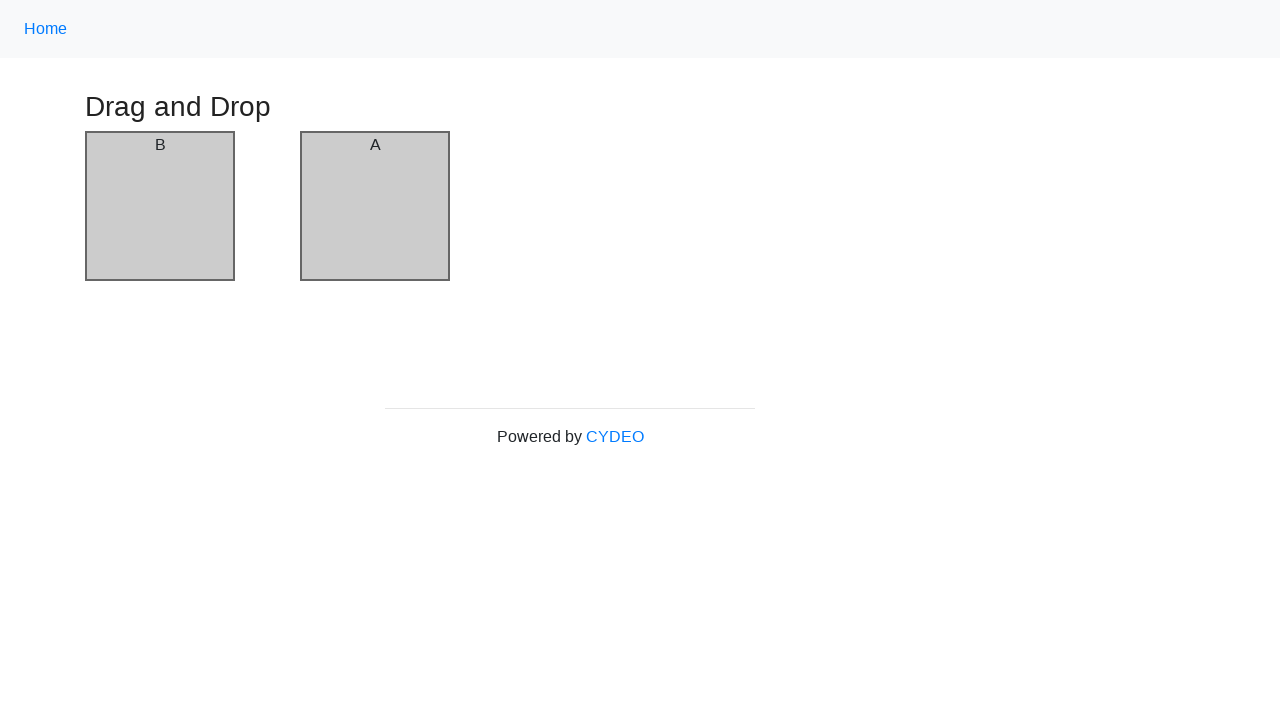

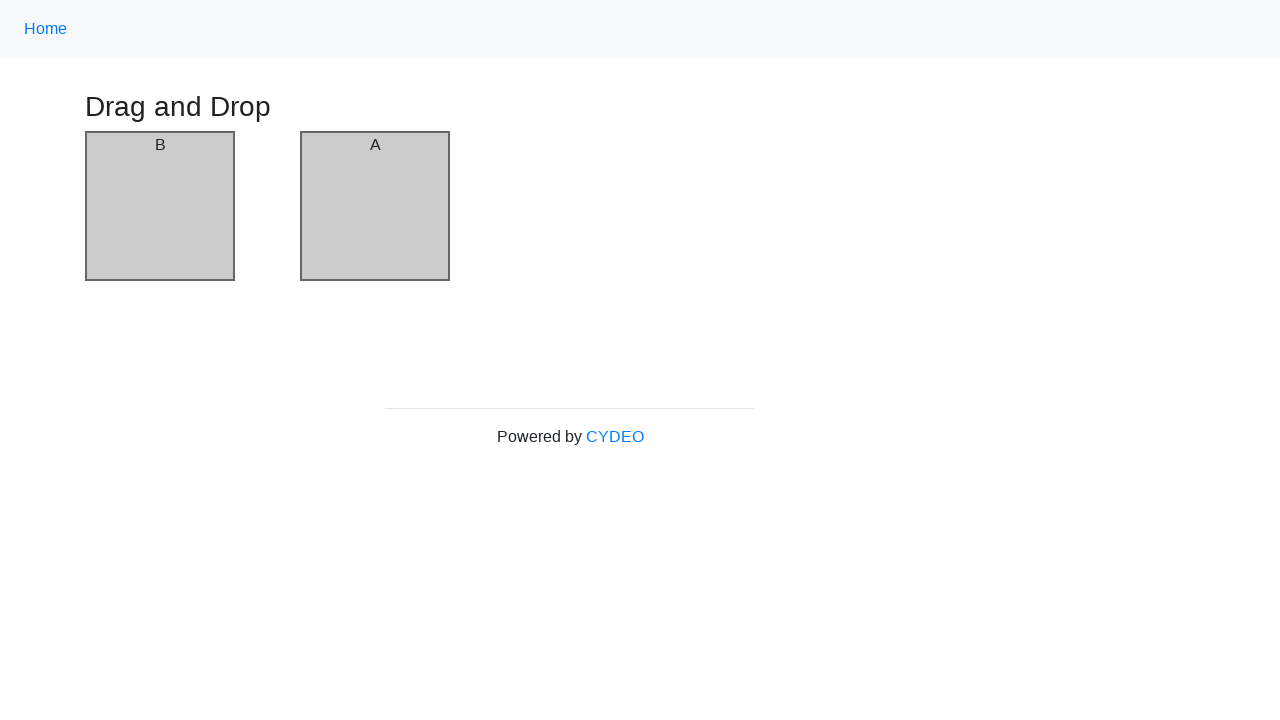